Tests checkbox interaction by clicking a specific checkbox element

Starting URL: https://bonigarcia.dev/selenium-webdriver-java/web-form.html

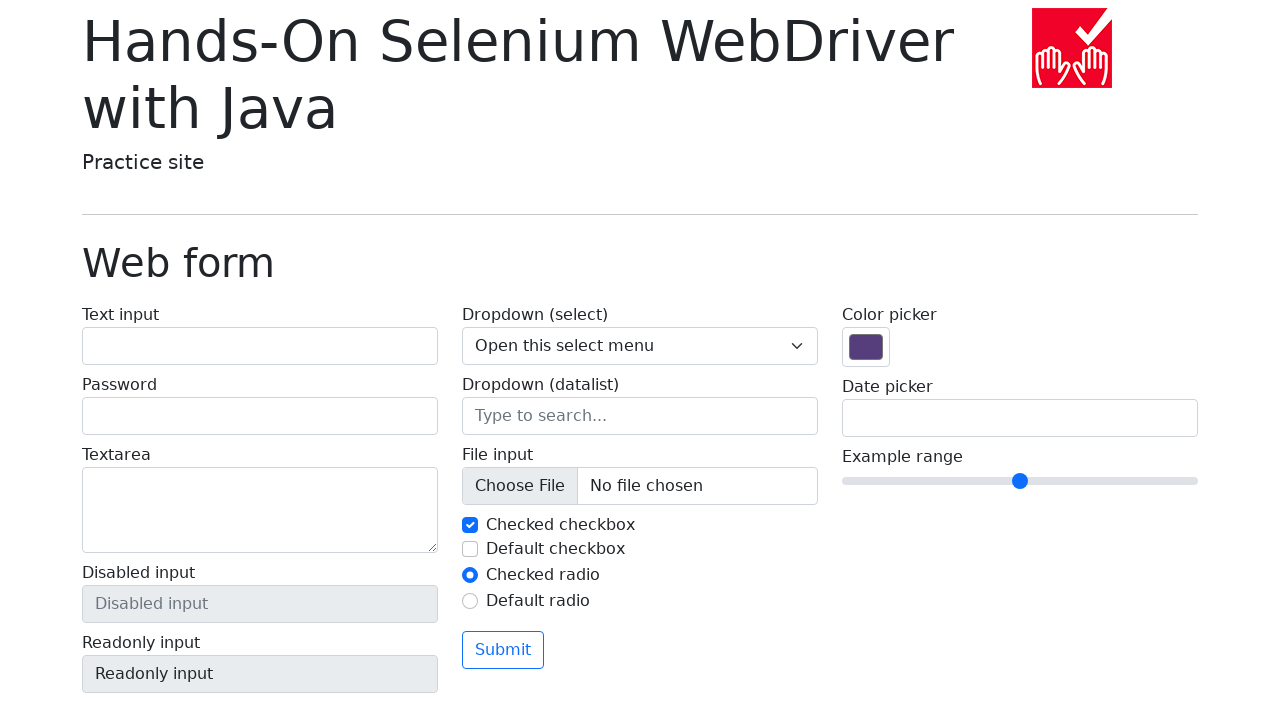

Navigated to web form page
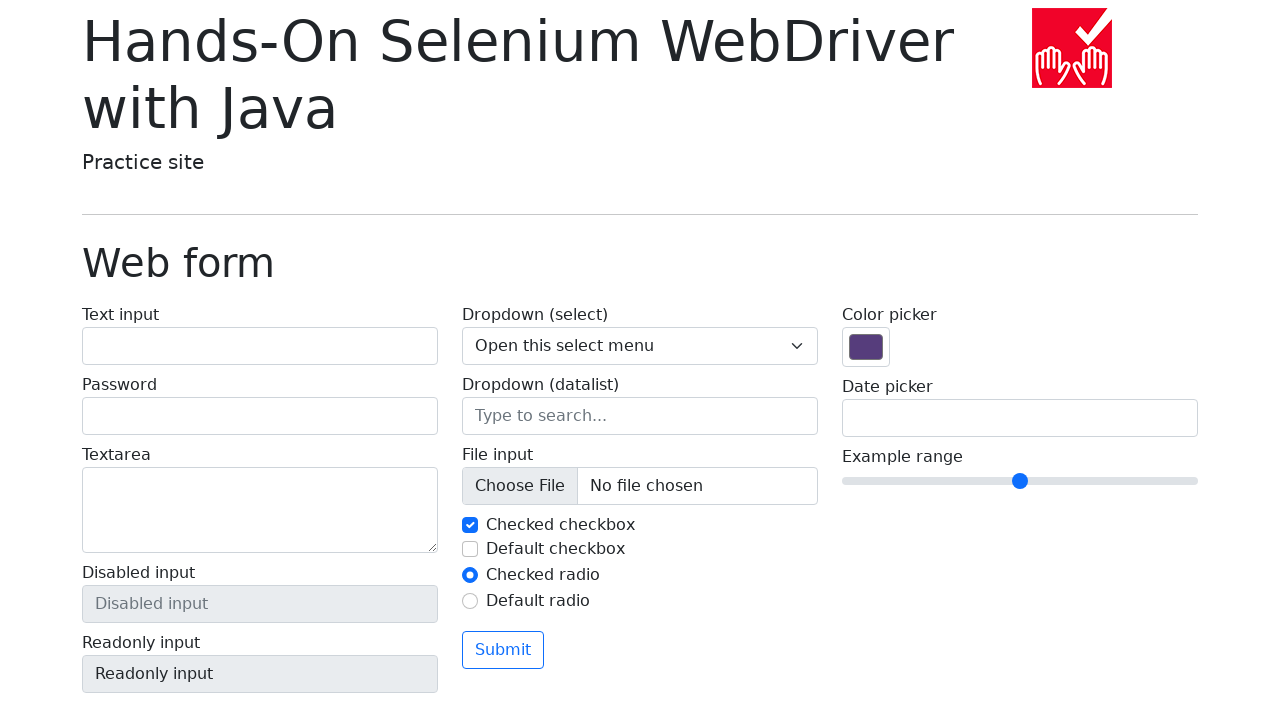

Clicked checkbox element #my-check-2 at (470, 549) on #my-check-2
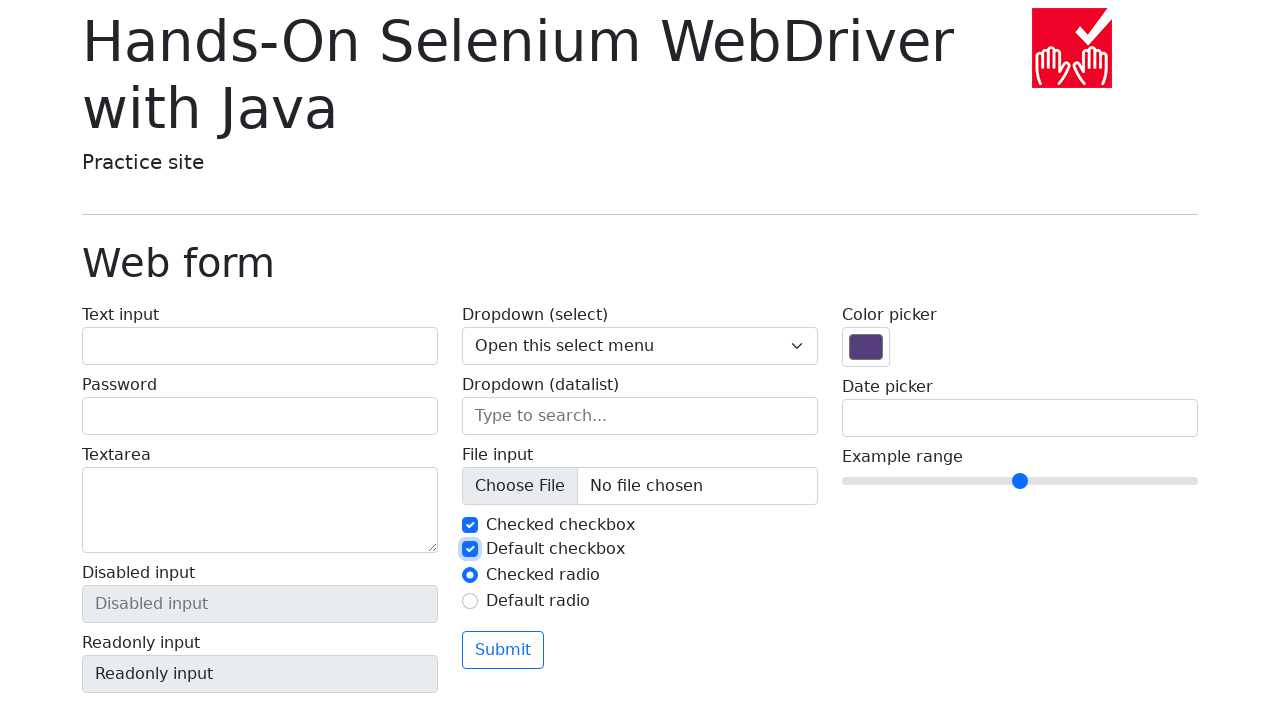

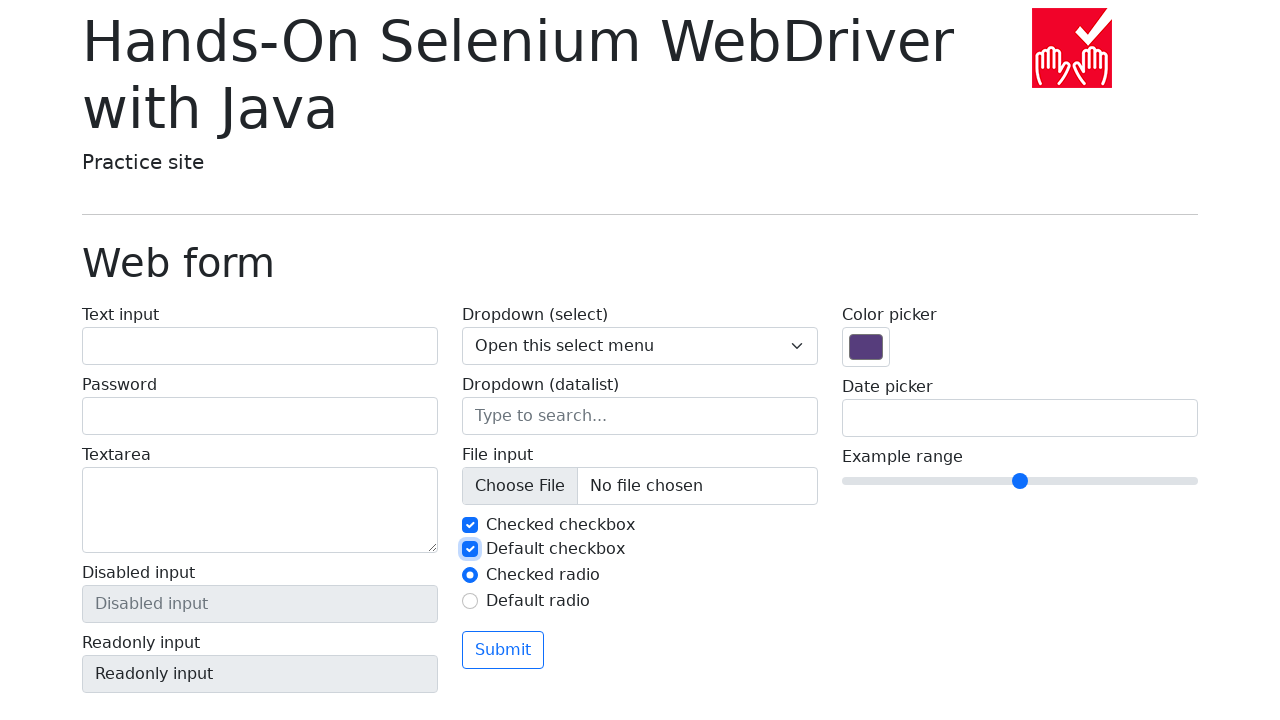